Tests clicking the "About" navigation link on a personal website

Starting URL: https://mark.youngman.info

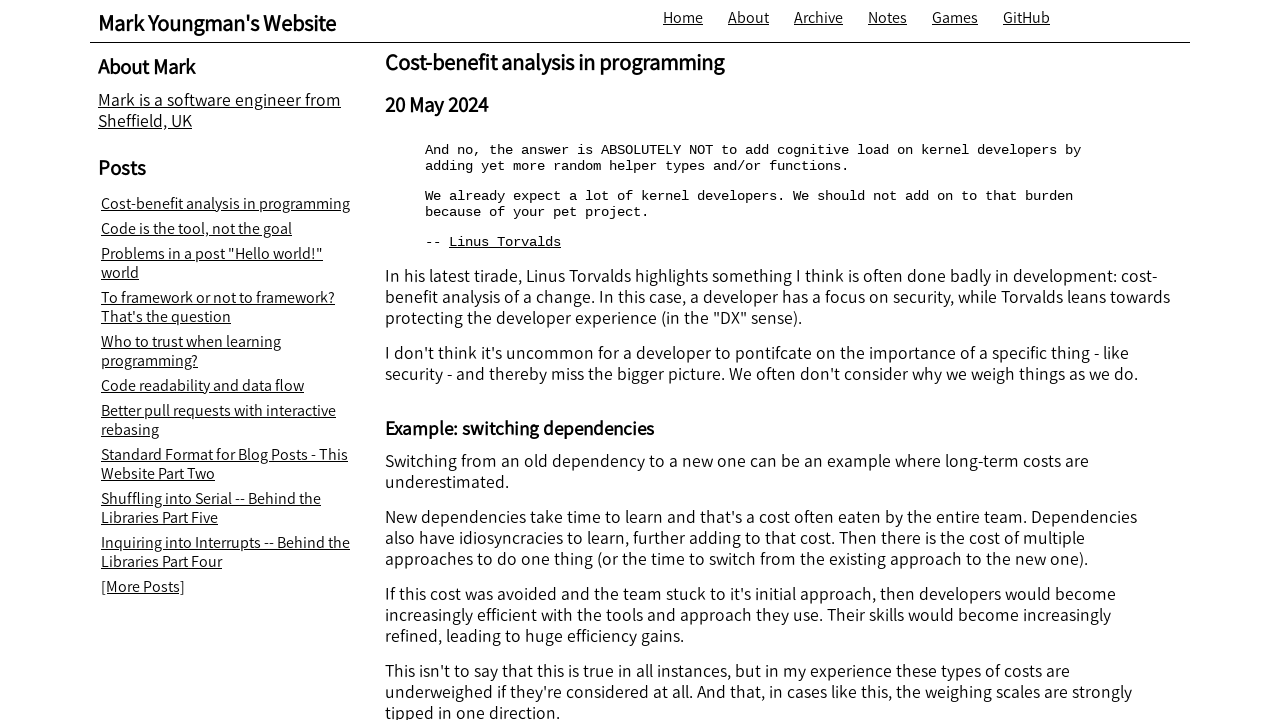

Navigated to personal website homepage
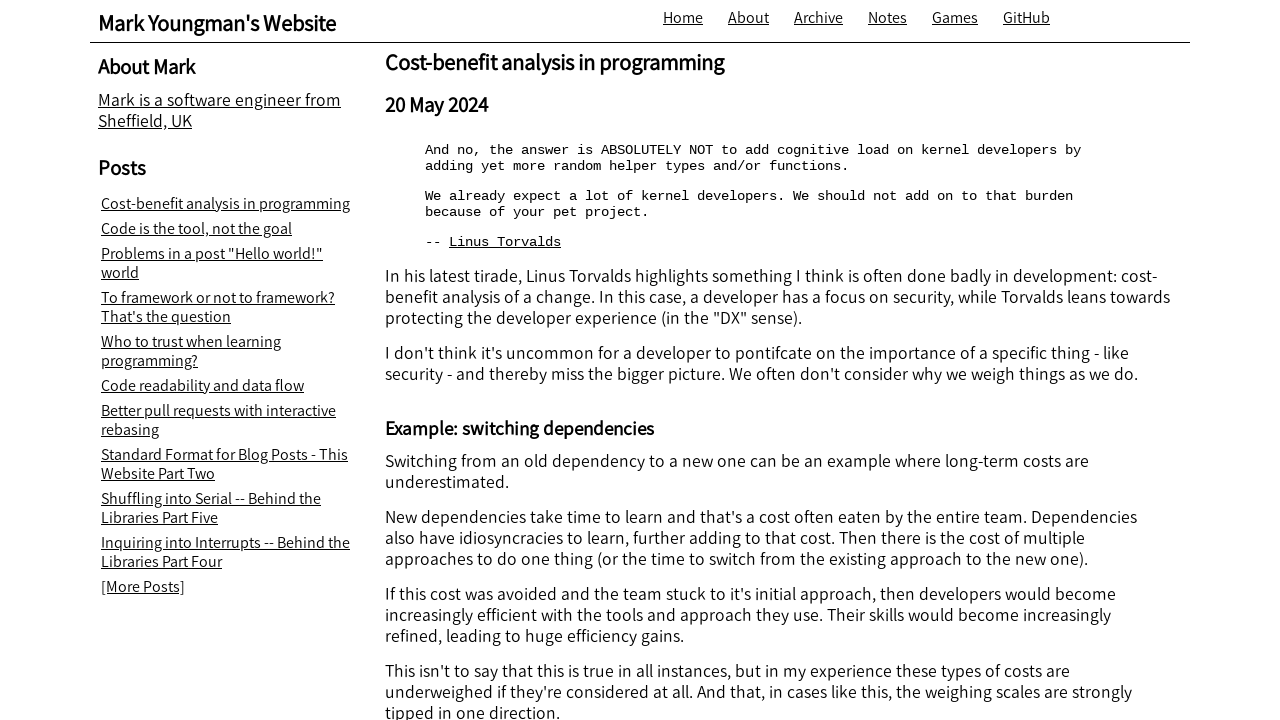

Clicked the About navigation link at (748, 18) on xpath=//a[text()="About"]
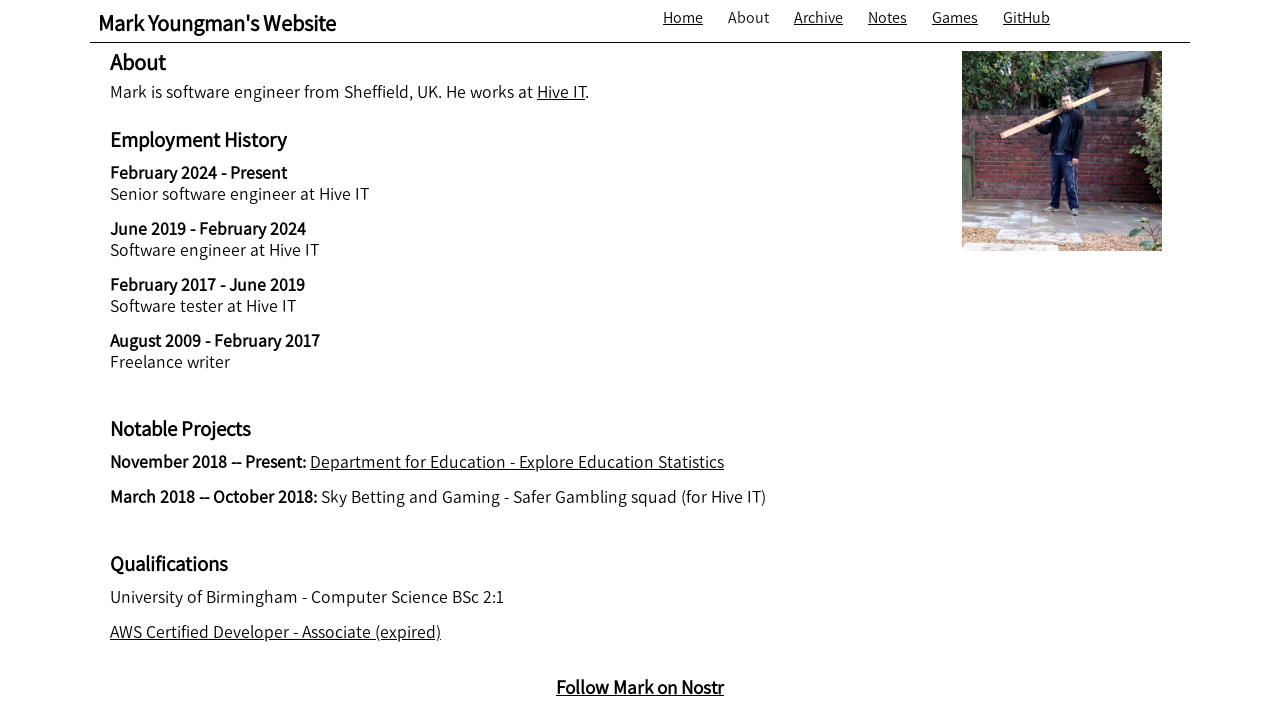

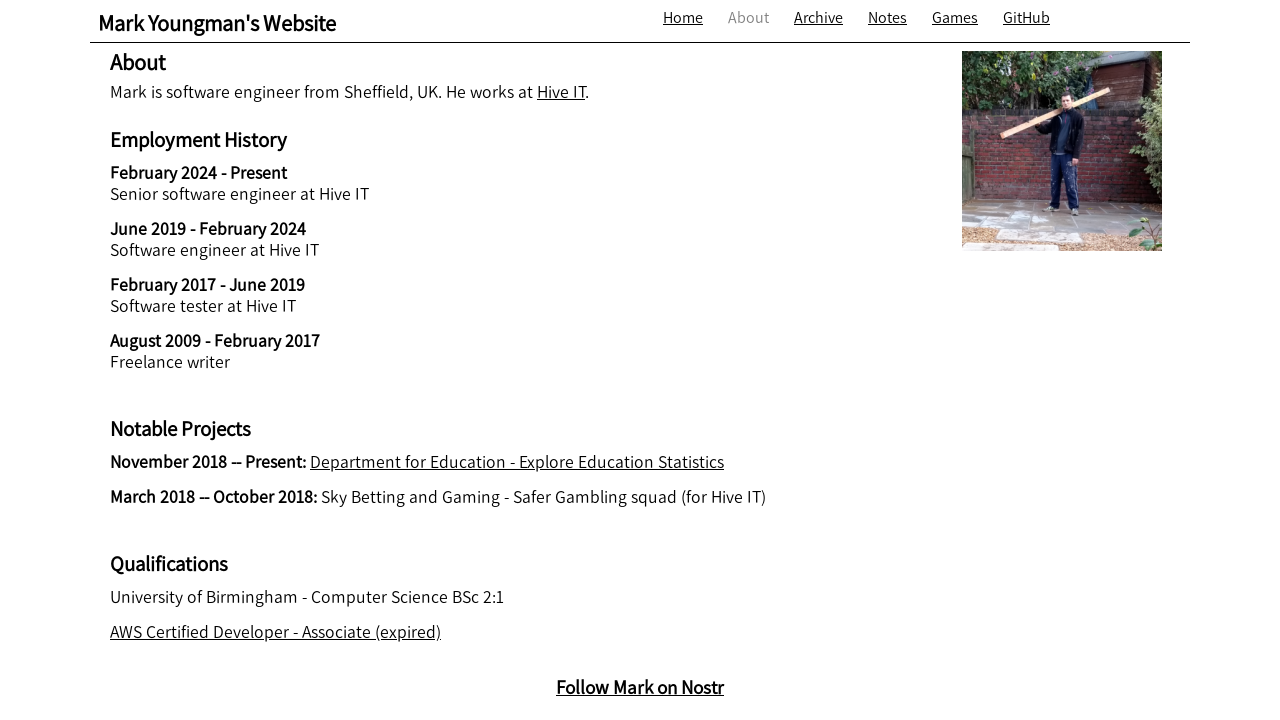